Tests A/B test opt-out functionality by visiting the page, confirming A/B test is active, then adding an opt-out cookie and verifying the test is disabled after refresh.

Starting URL: http://the-internet.herokuapp.com/abtest

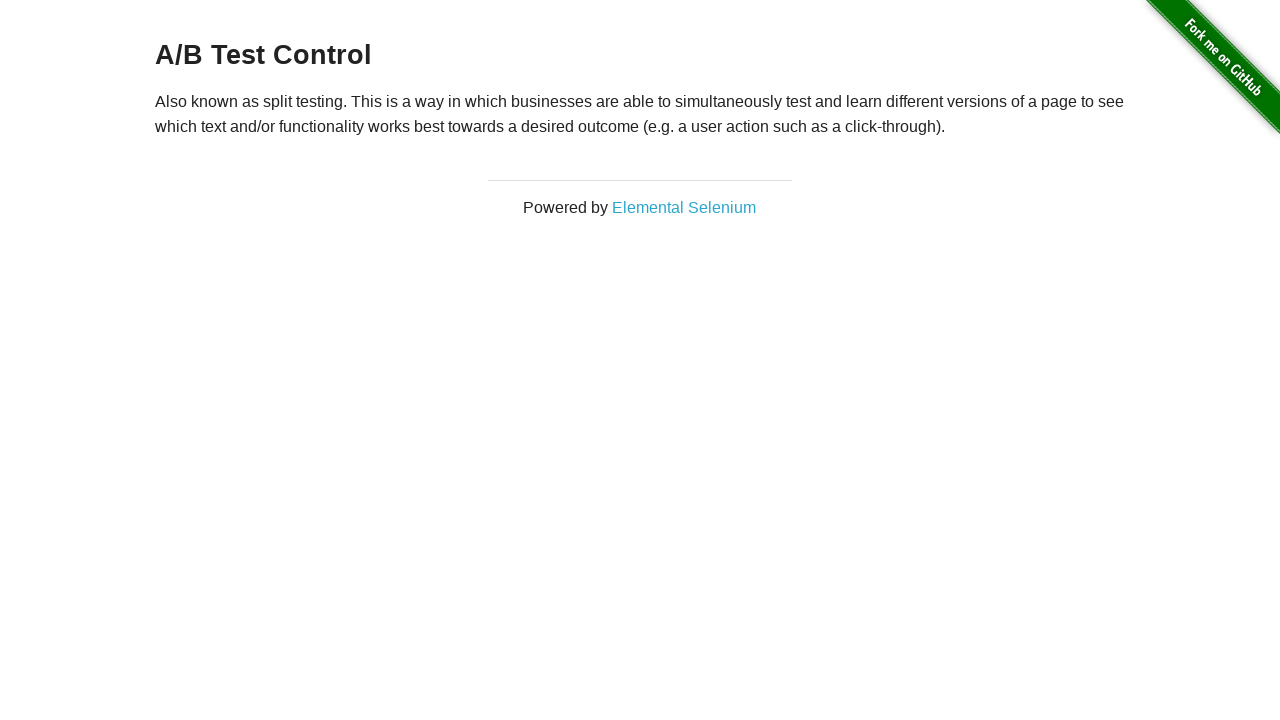

Located h3 heading element
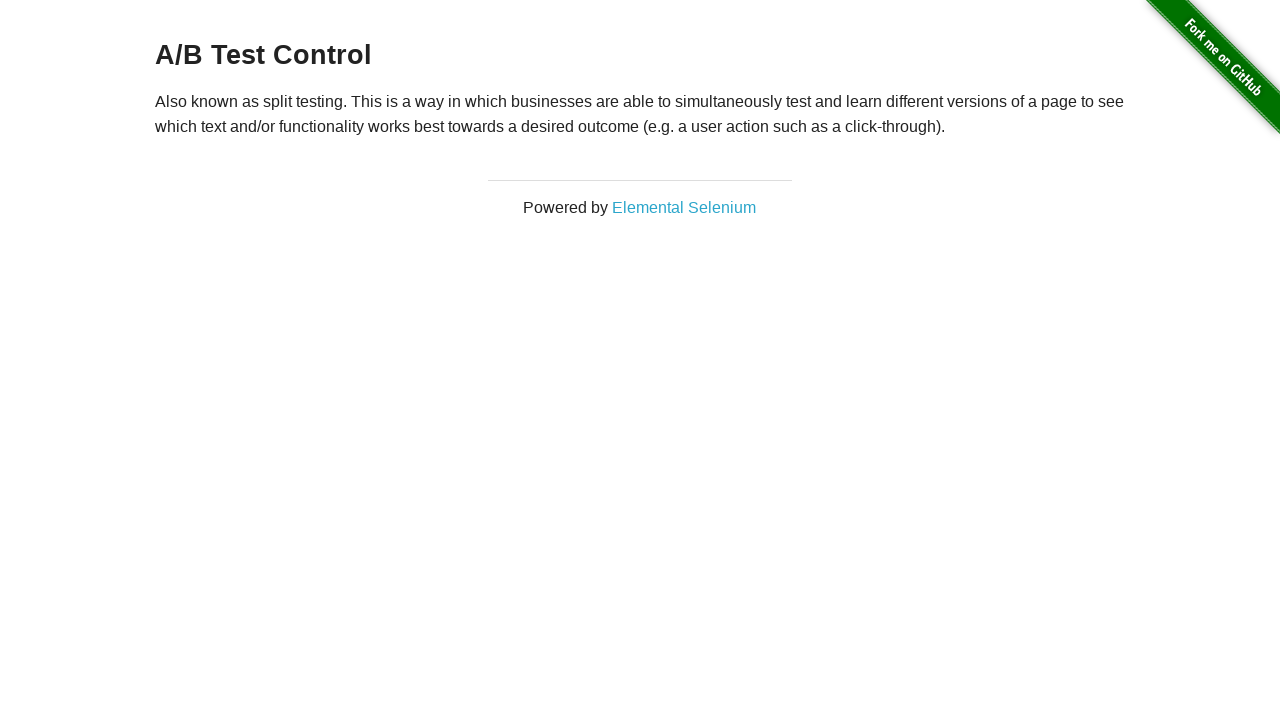

Verified A/B test is active - heading starts with 'A/B Test'
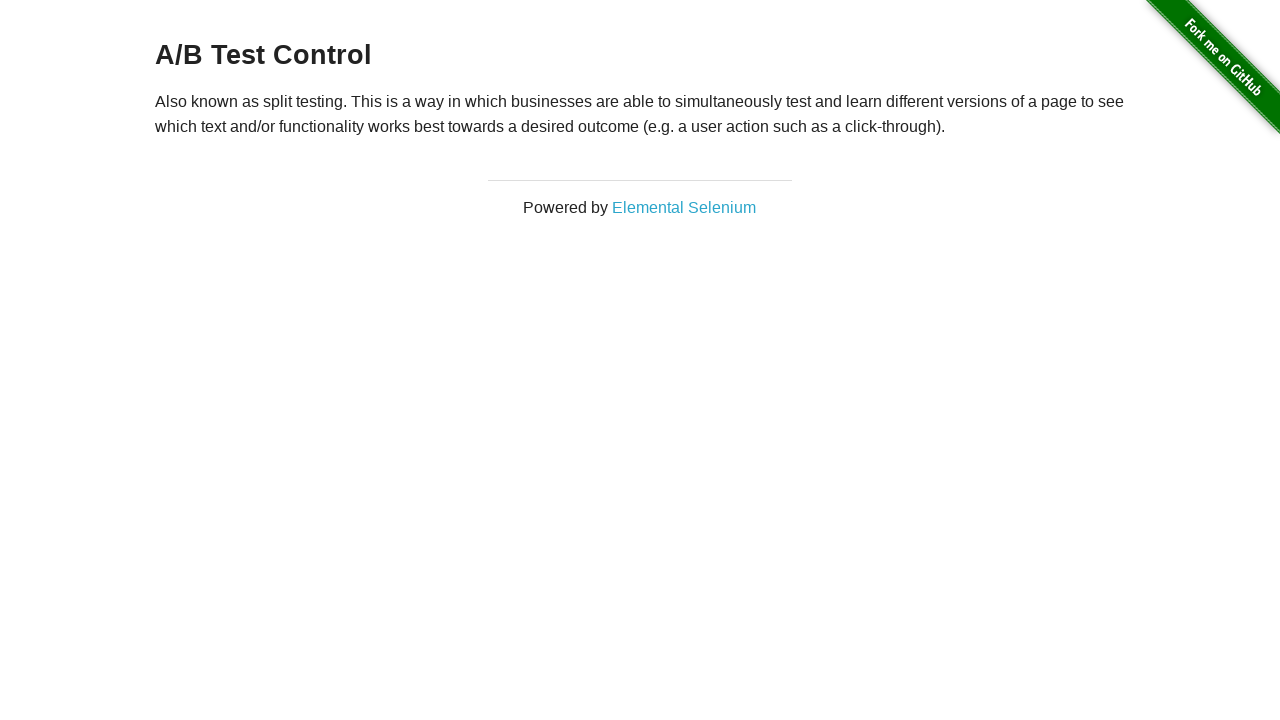

Added optimizelyOptOut cookie to opt out of A/B test
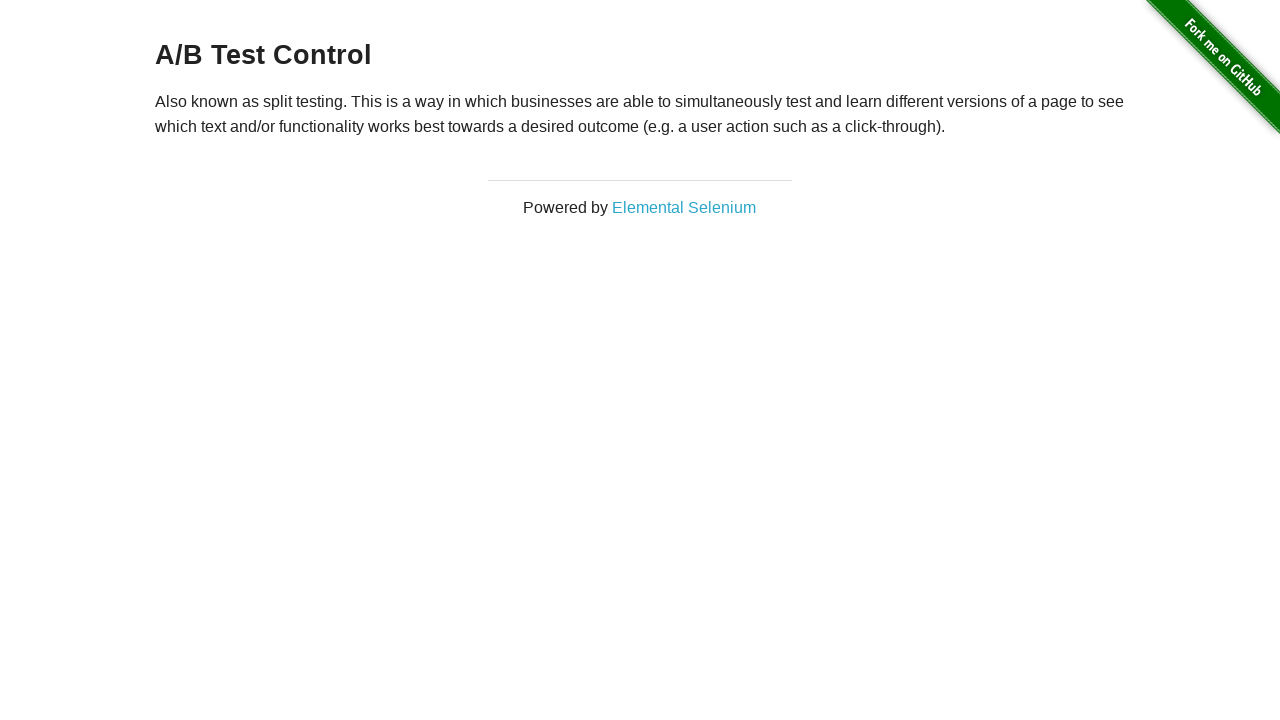

Reloaded page after adding opt-out cookie
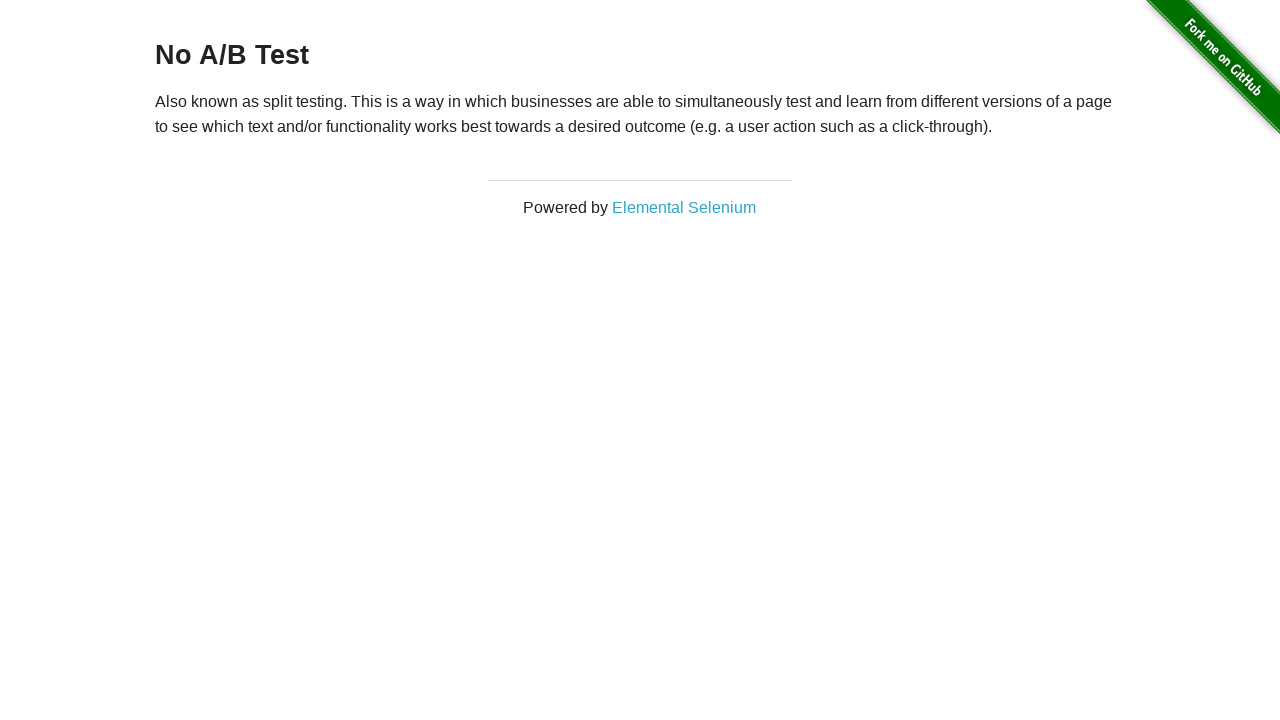

Retrieved h3 heading text content
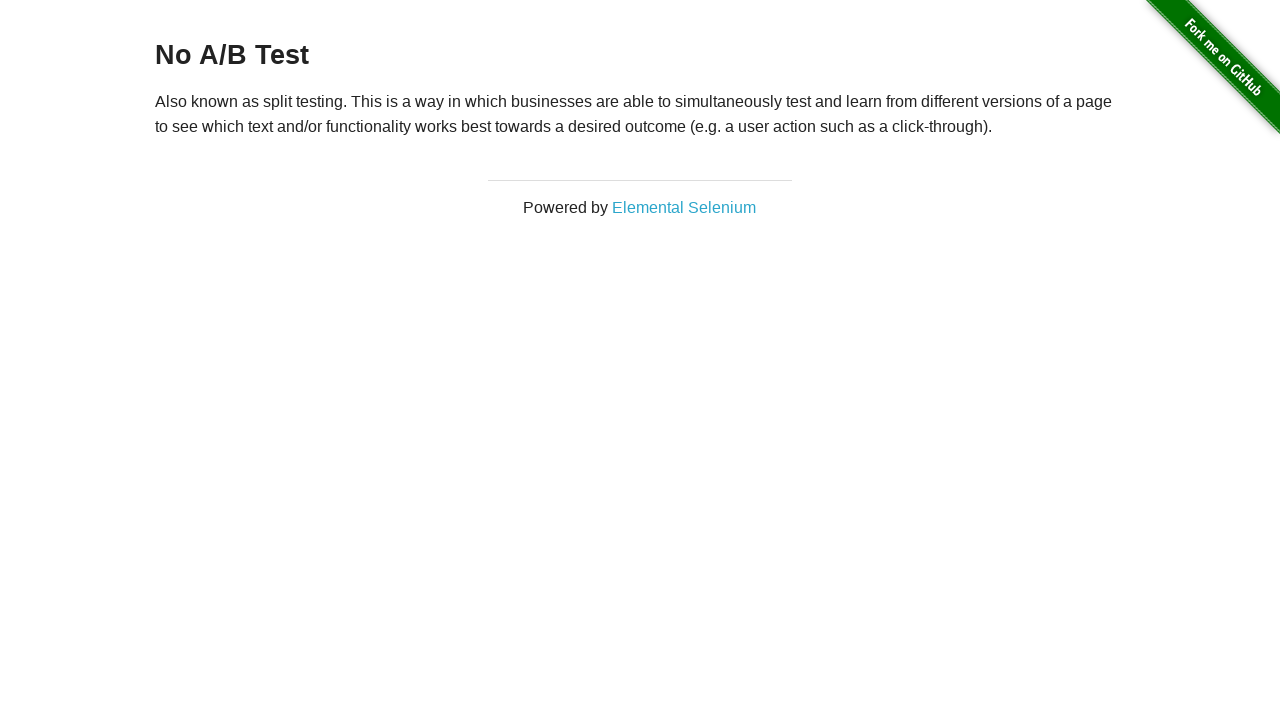

Verified A/B test is disabled - heading is 'No A/B Test'
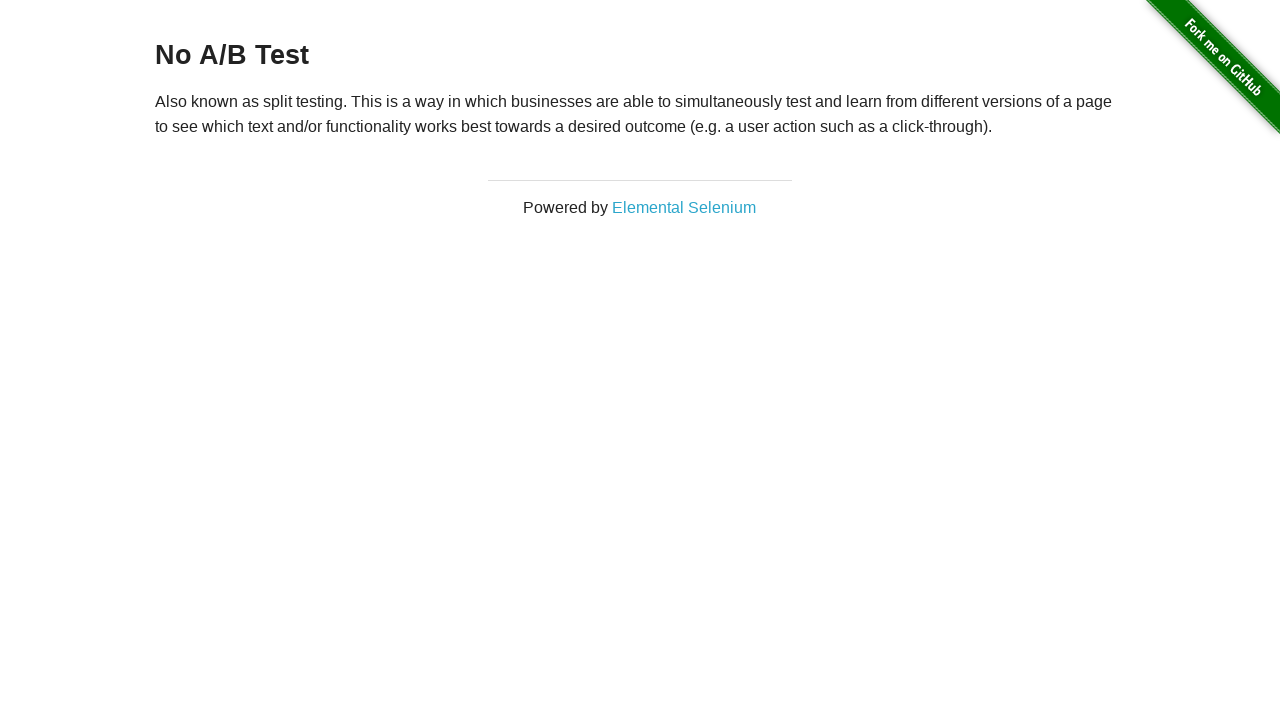

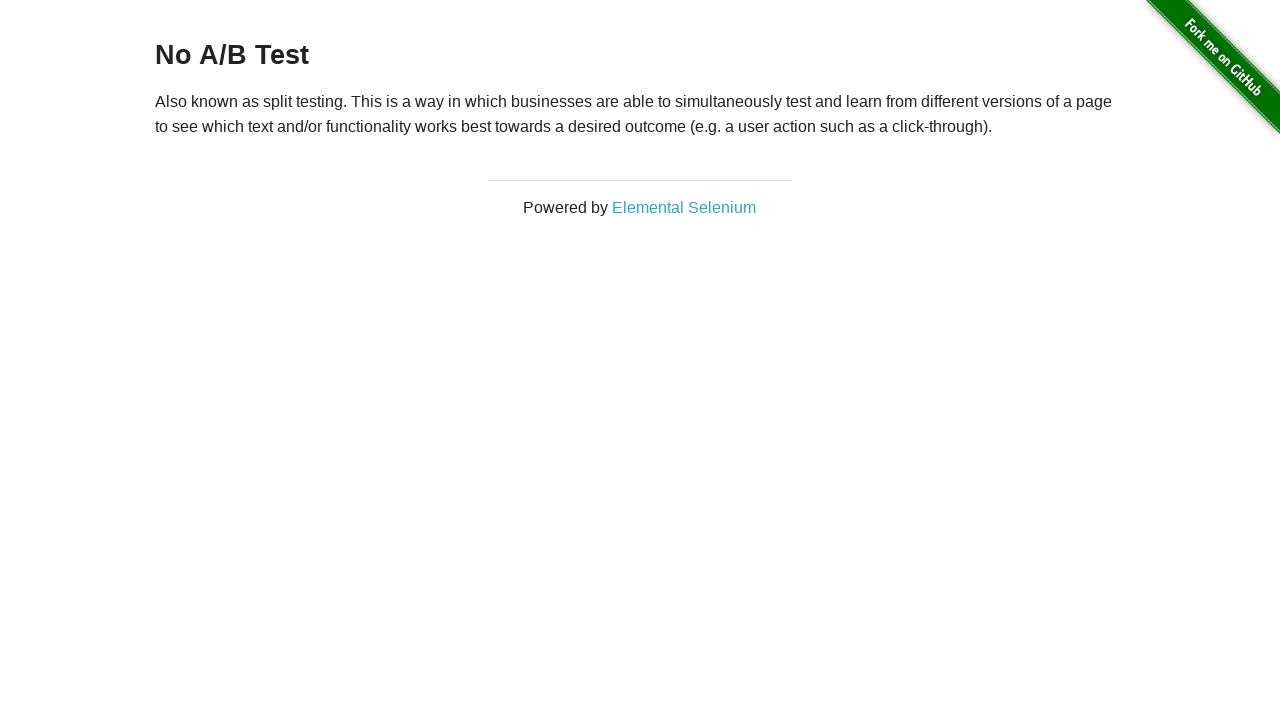